Tests clicking a link that opens a new window/tab and switching to it to verify the new URL.

Starting URL: https://www.toolsqa.com/selenium-training/

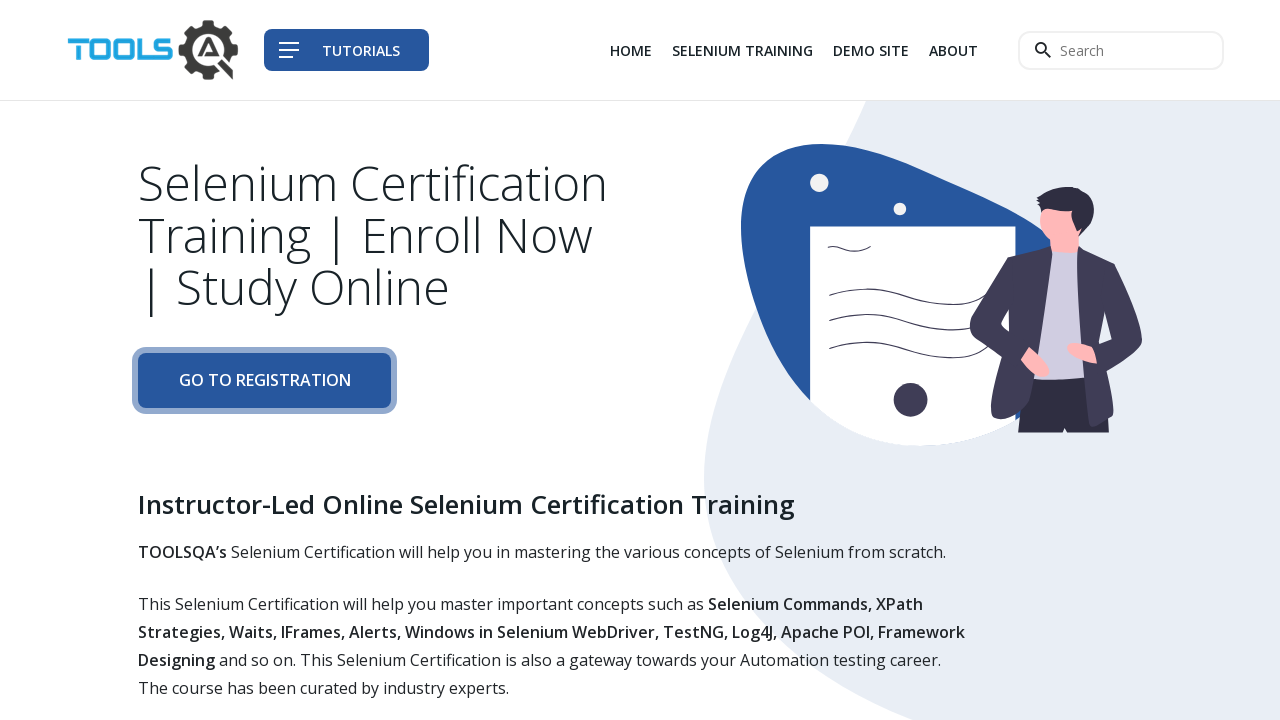

Clicked demo site link in navigation menu at (871, 50) on div.col-auto li:nth-child(3) a
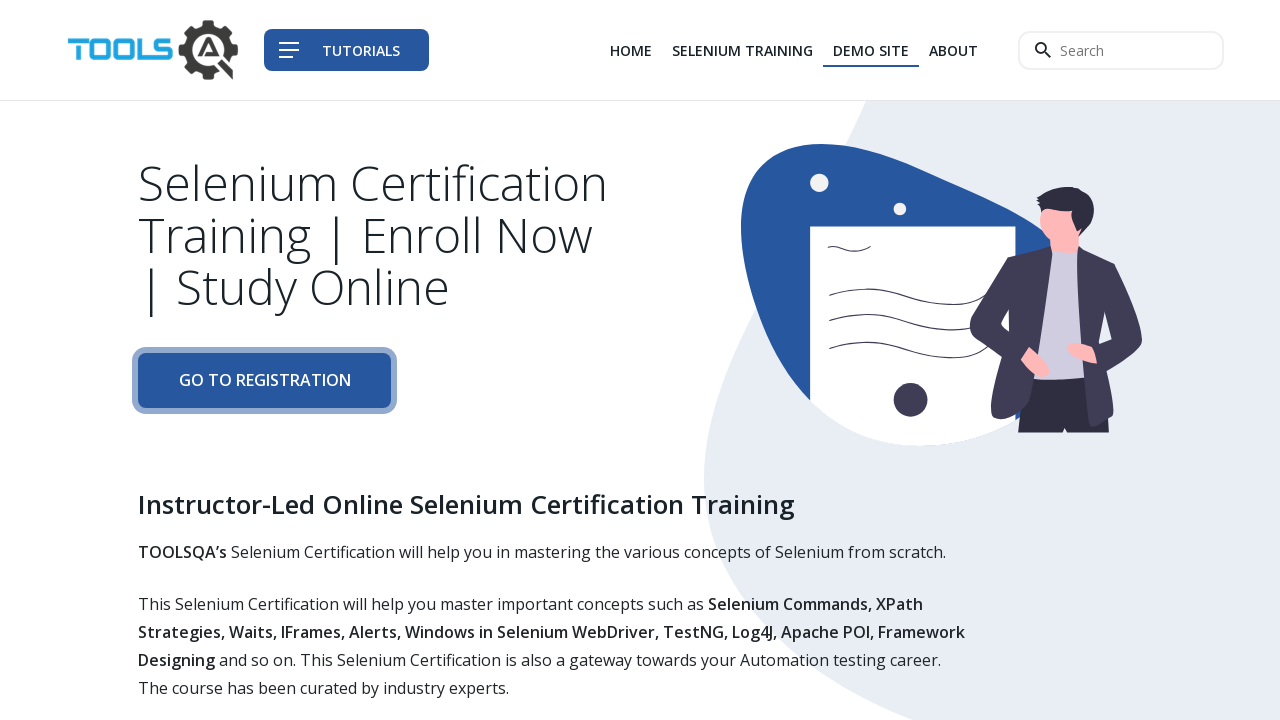

New page/tab opened and captured
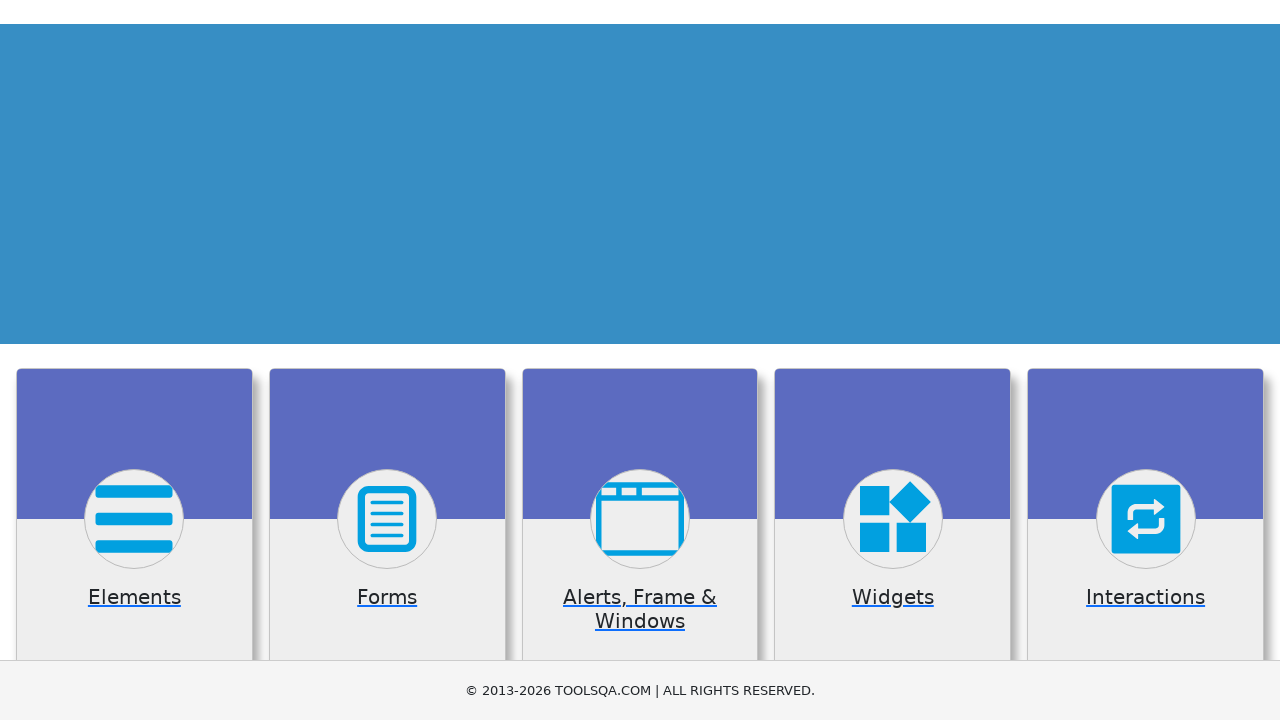

New page loaded completely
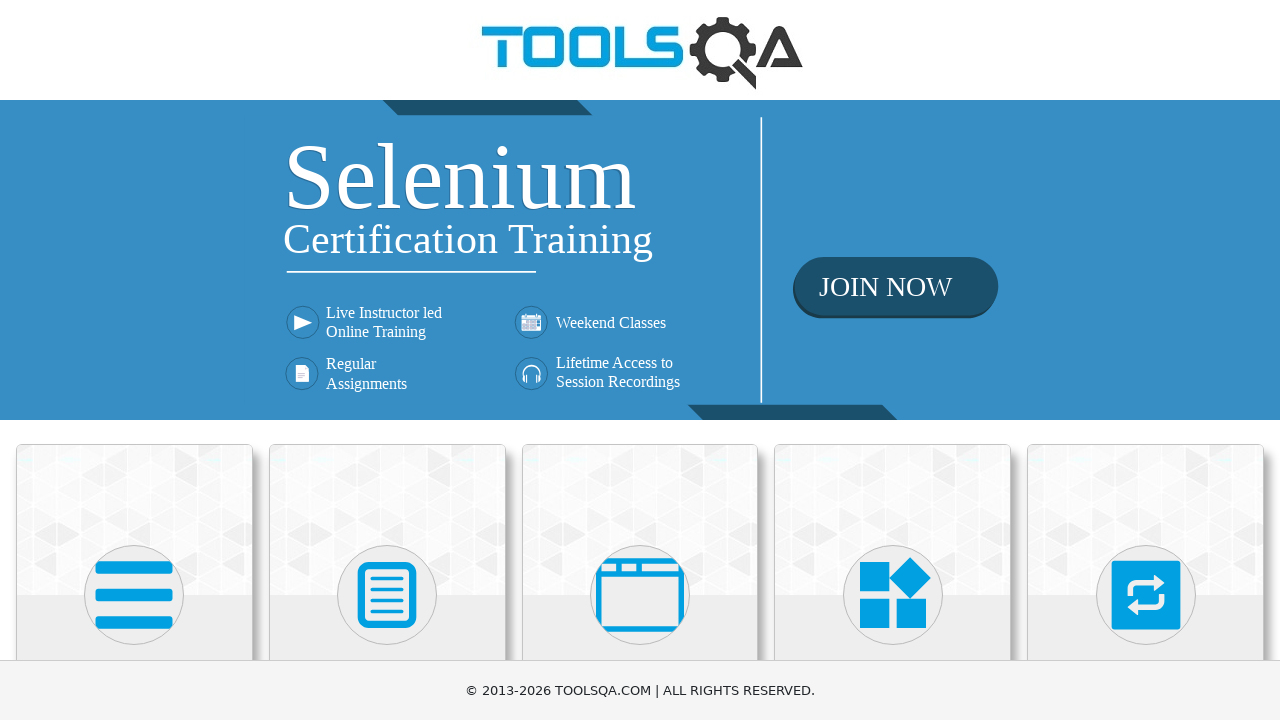

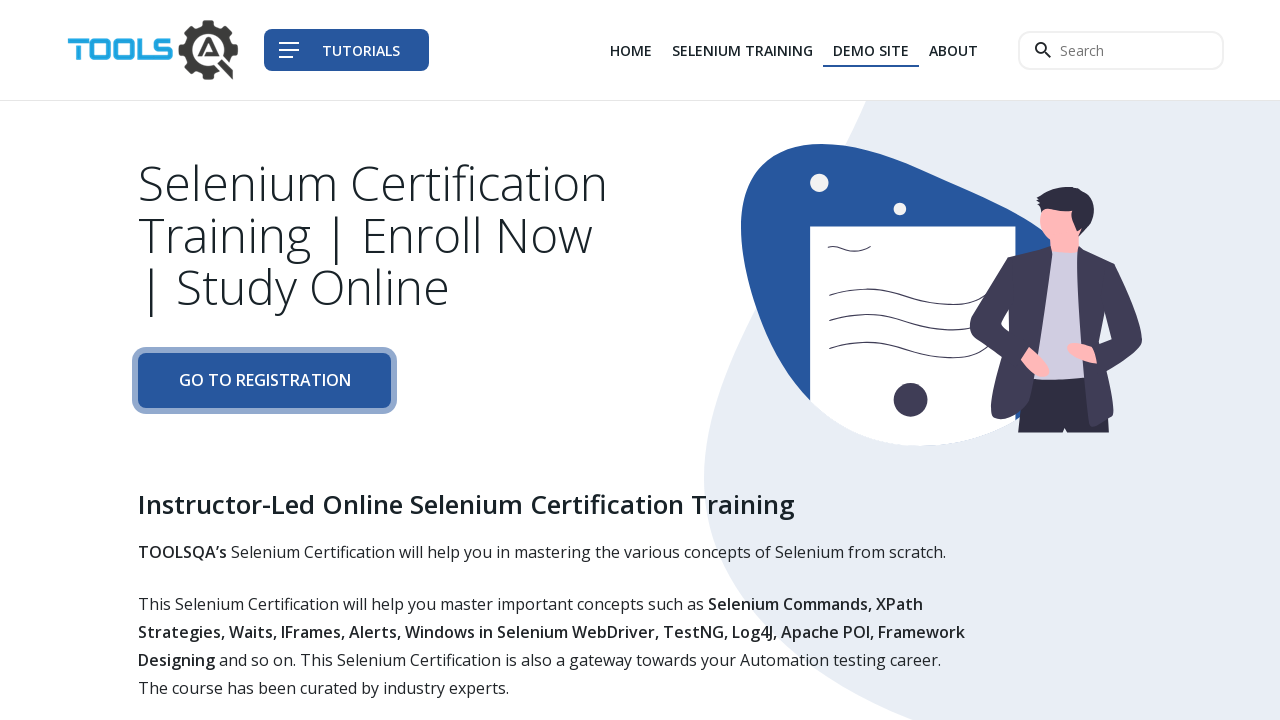